Tests mouse hover interactions by hovering over each main navigation menu item on the registration demo page

Starting URL: https://demo.automationtesting.in/Register.html

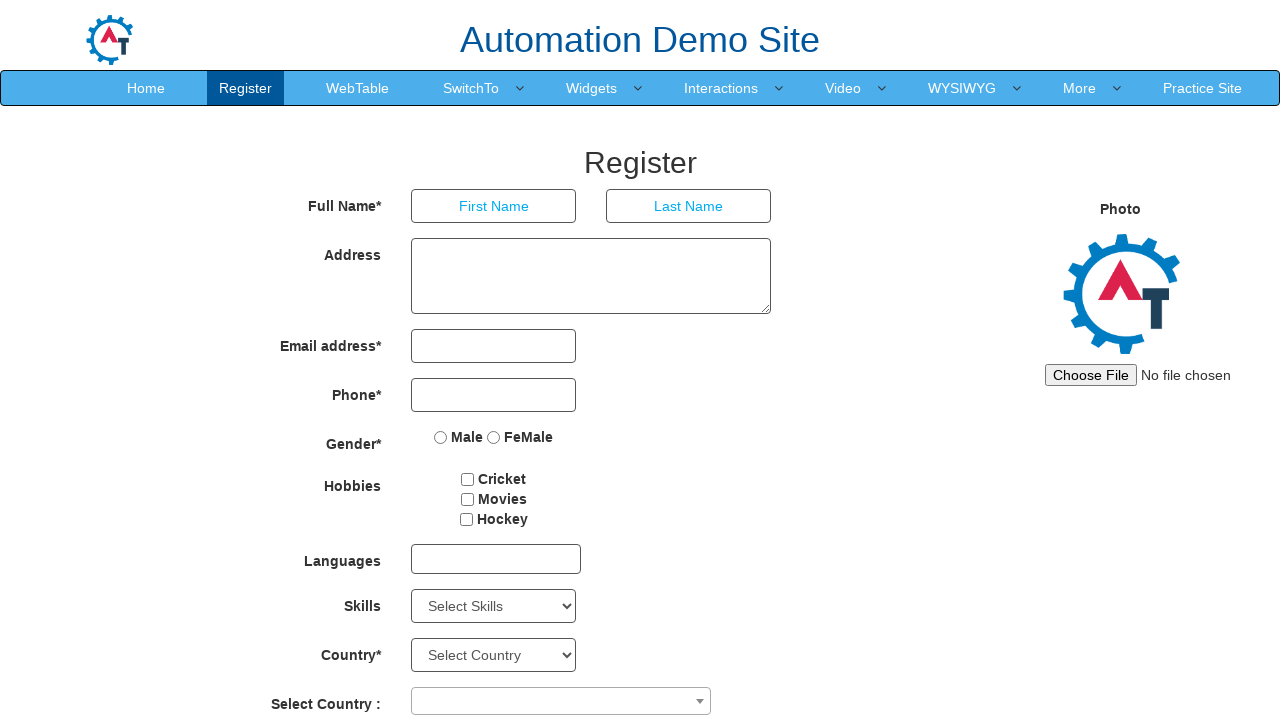

Navigation menu loaded - waited for main menu items selector
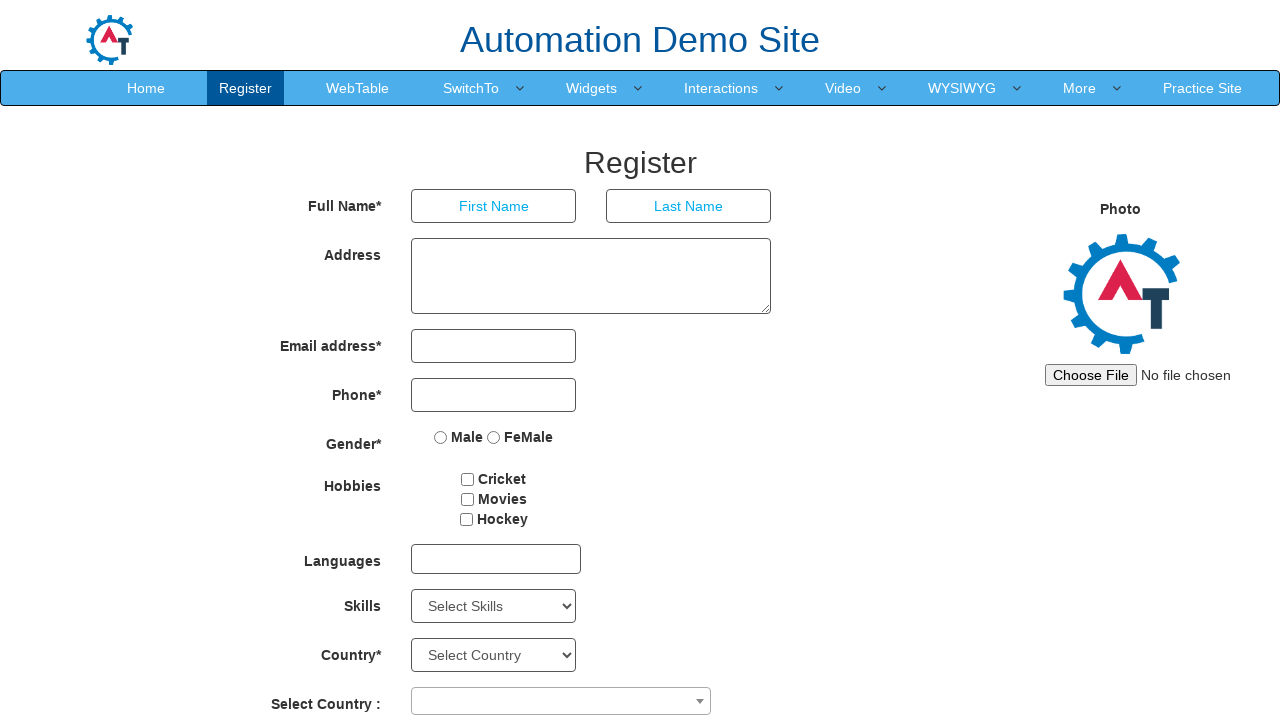

Retrieved all main menu items - found 10 items
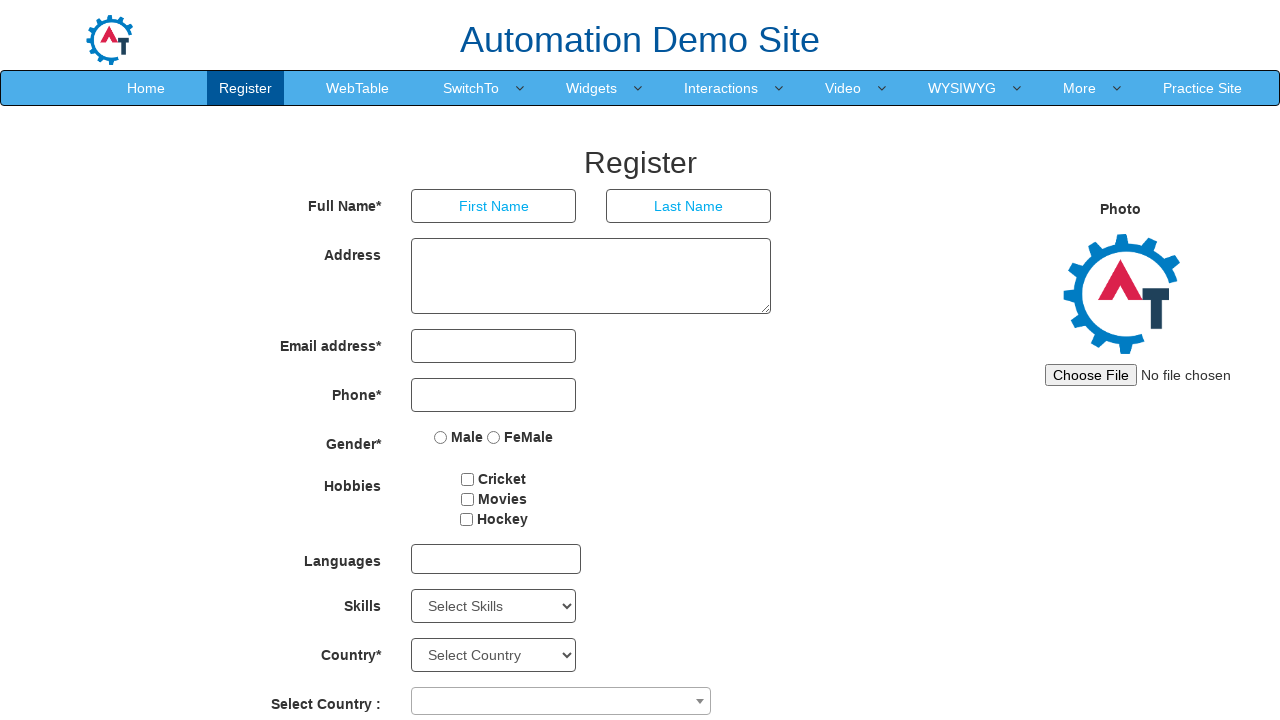

Hovered over main menu item 1 of 10 at (146, 88) on .navbar-nav > li > a >> nth=0
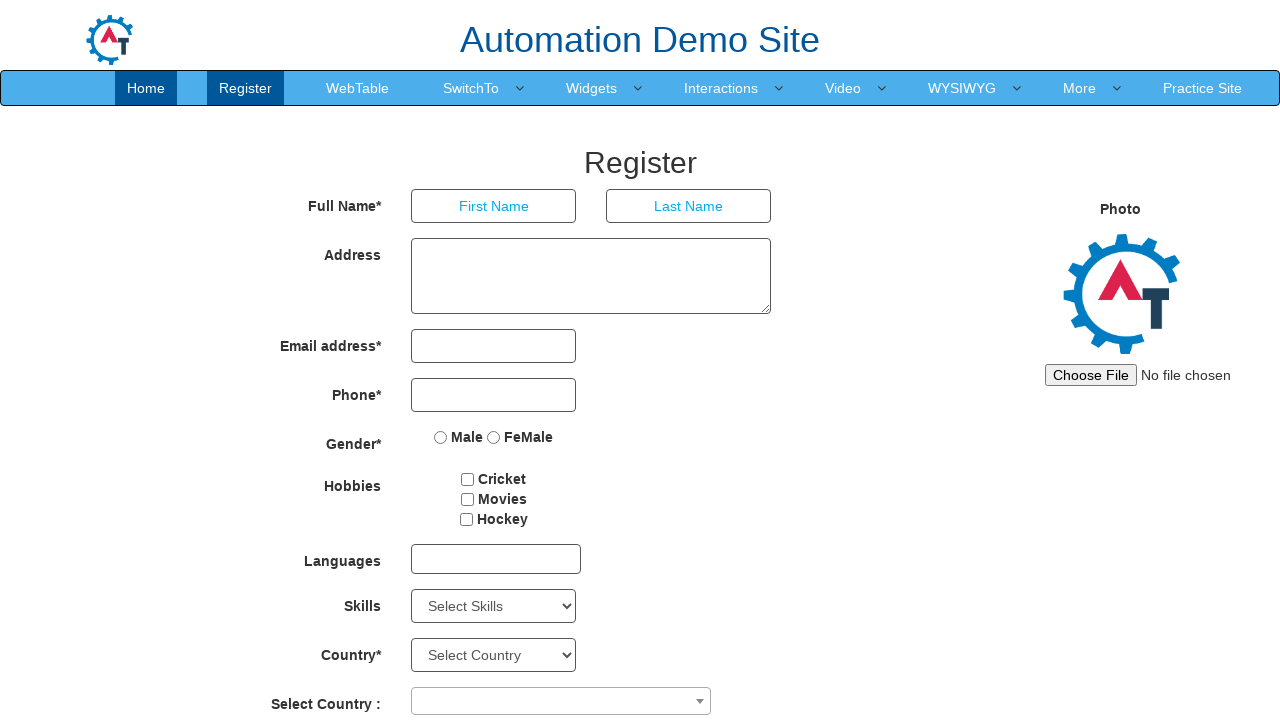

Waited 300ms for hover effect animation on menu item 1
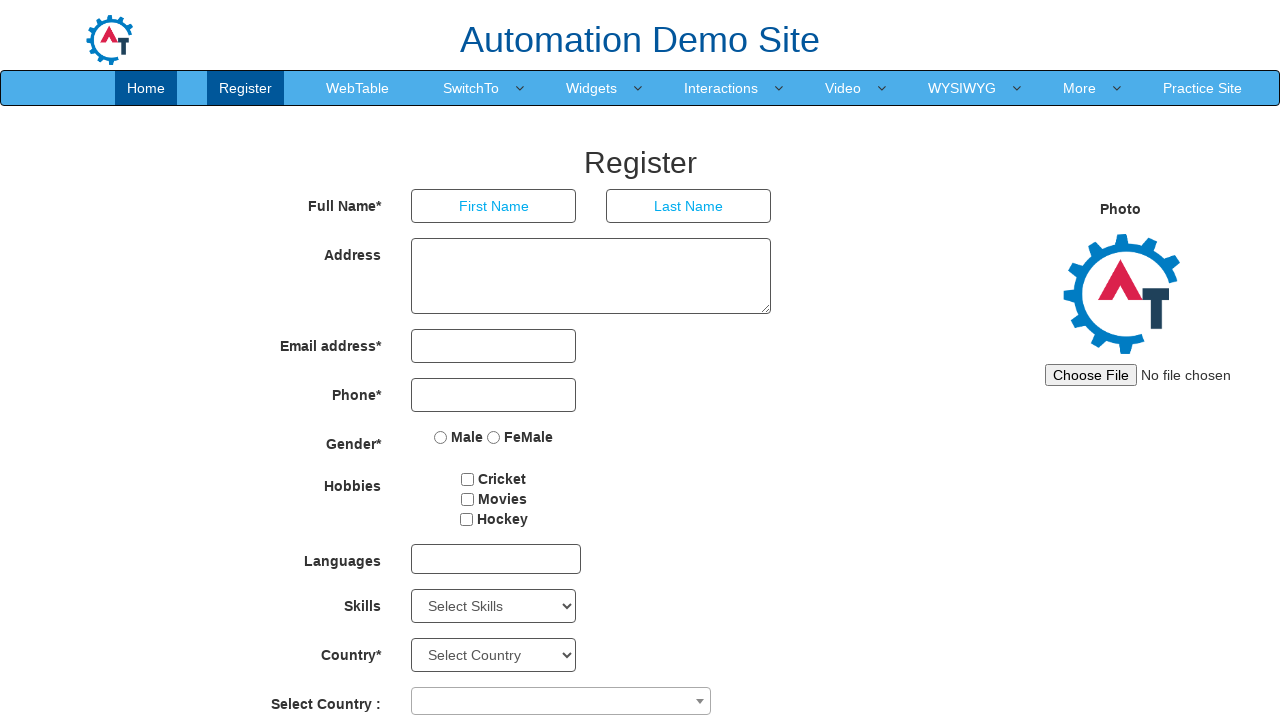

Hovered over main menu item 2 of 10 at (246, 88) on .navbar-nav > li > a >> nth=1
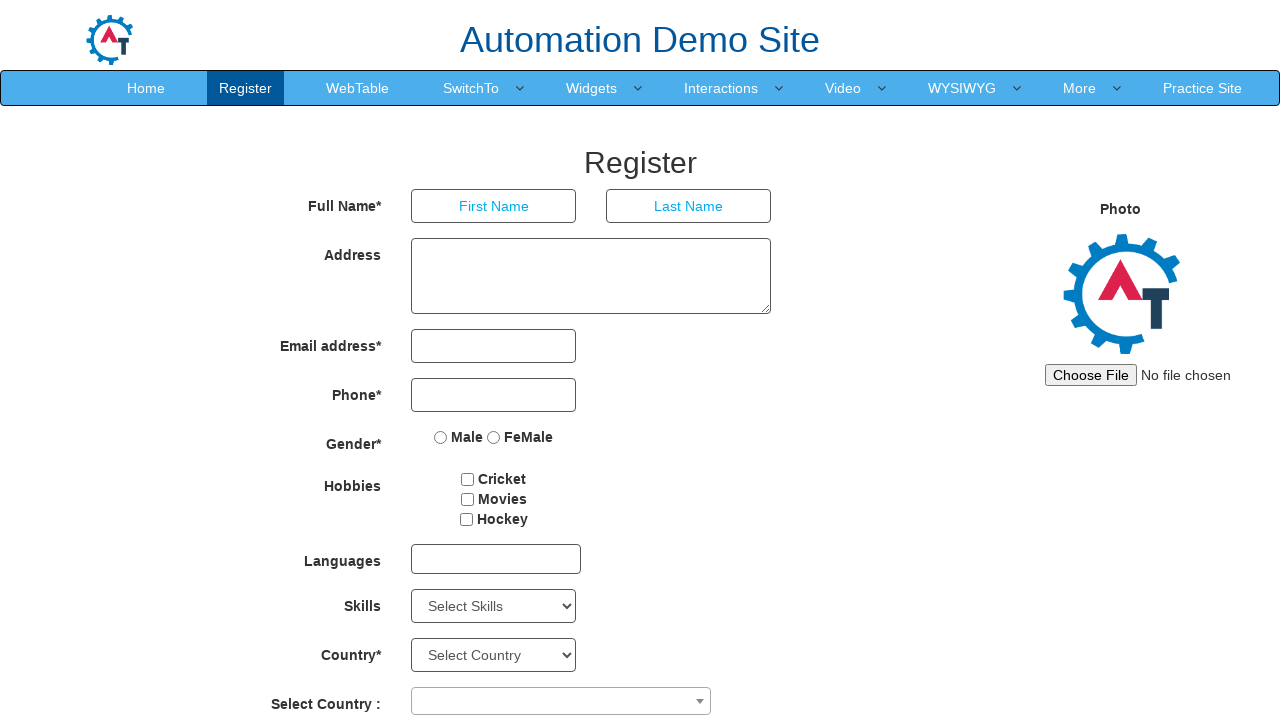

Waited 300ms for hover effect animation on menu item 2
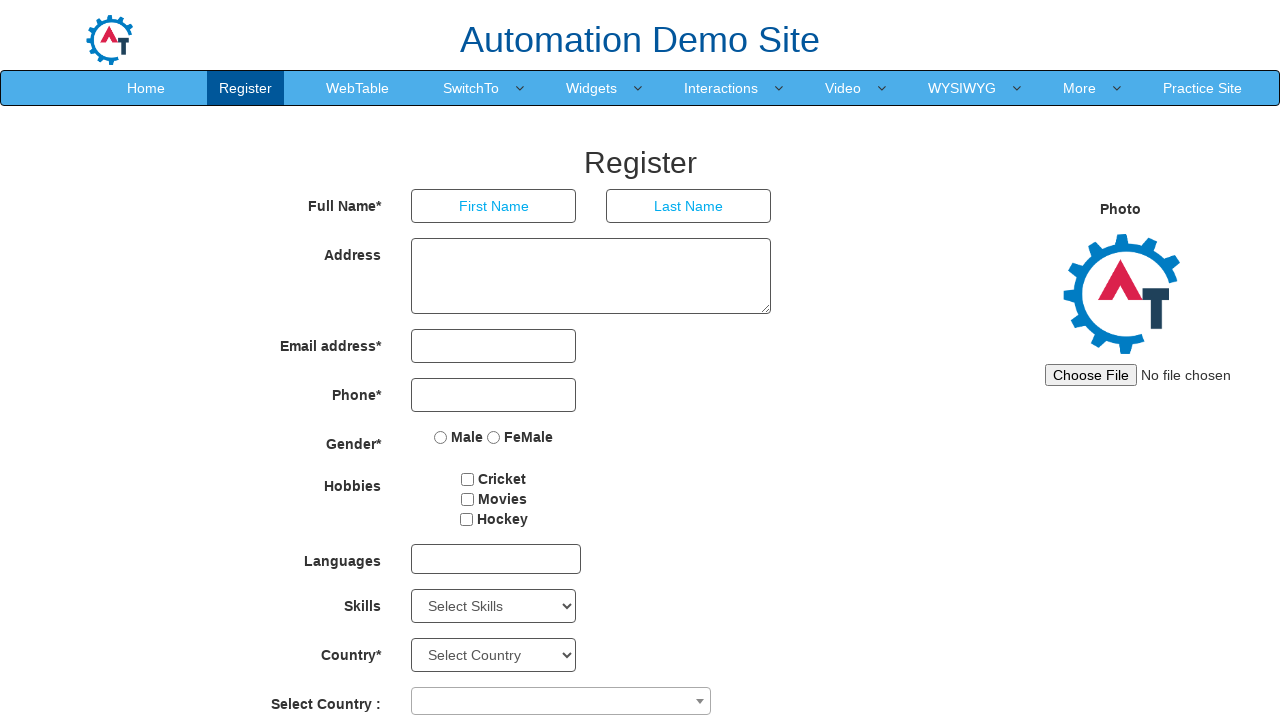

Hovered over main menu item 3 of 10 at (358, 88) on .navbar-nav > li > a >> nth=2
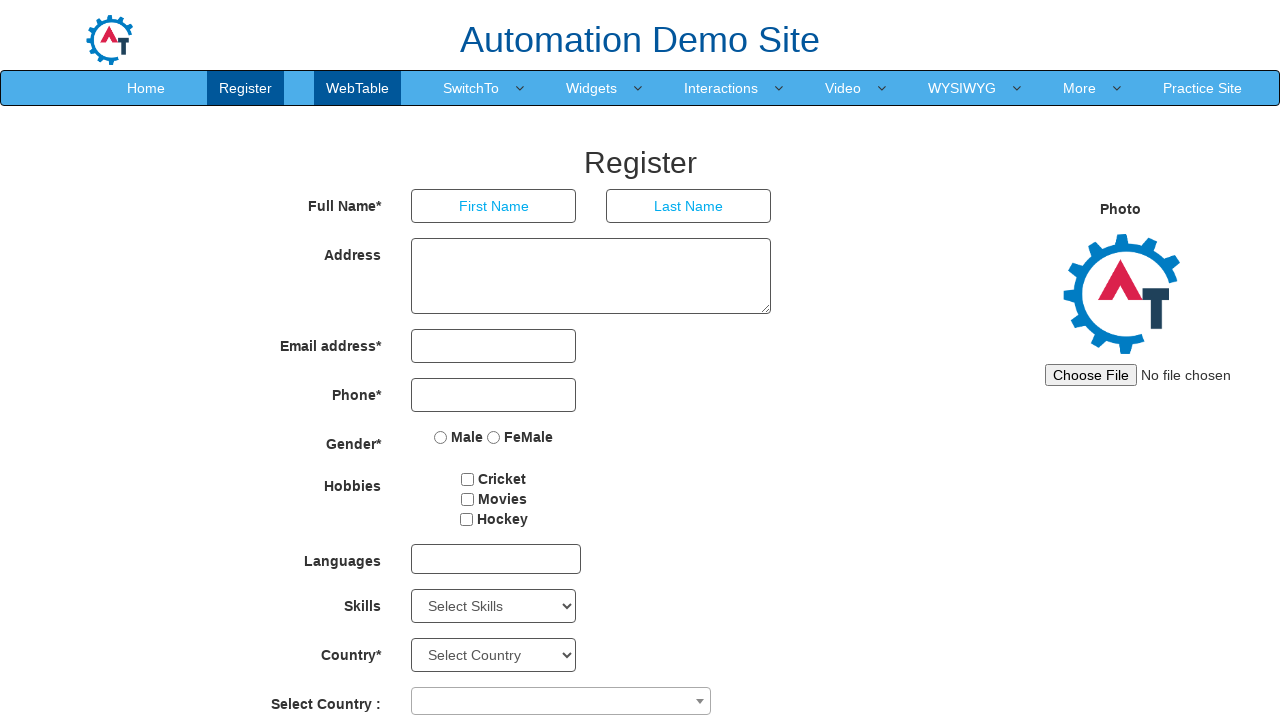

Waited 300ms for hover effect animation on menu item 3
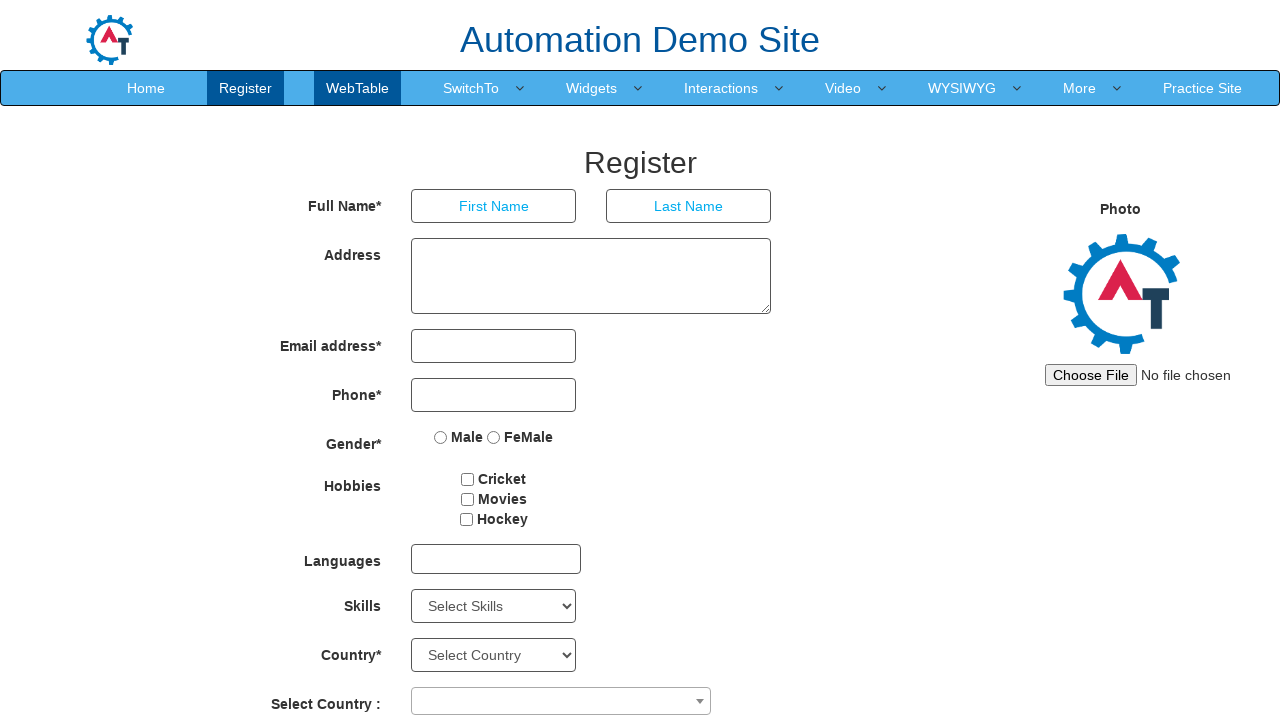

Hovered over main menu item 4 of 10 at (471, 88) on .navbar-nav > li > a >> nth=3
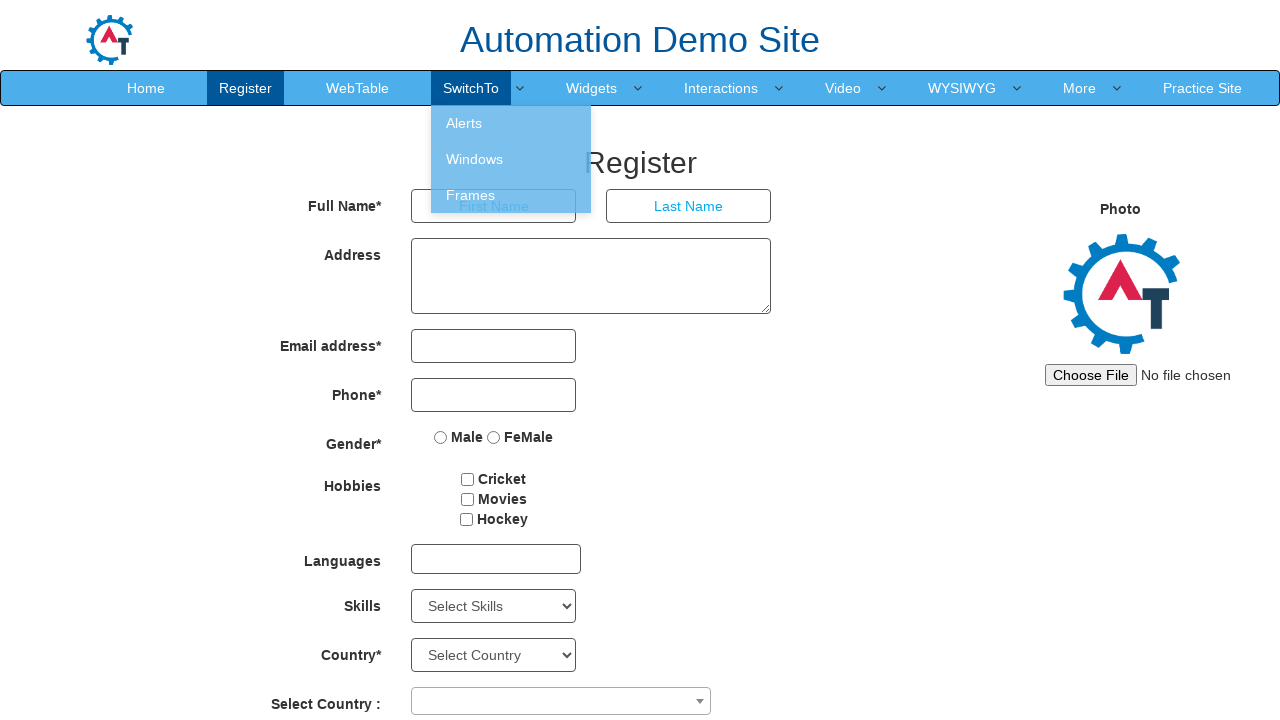

Waited 300ms for hover effect animation on menu item 4
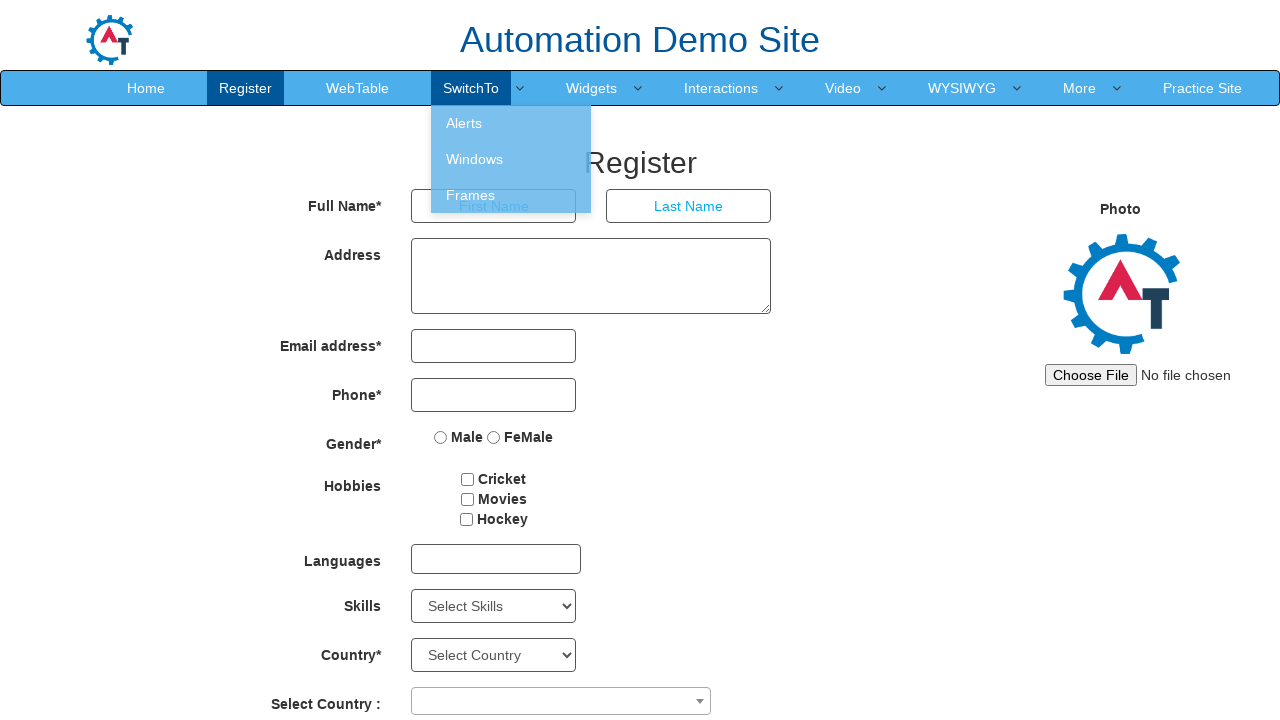

Hovered over main menu item 5 of 10 at (592, 88) on .navbar-nav > li > a >> nth=4
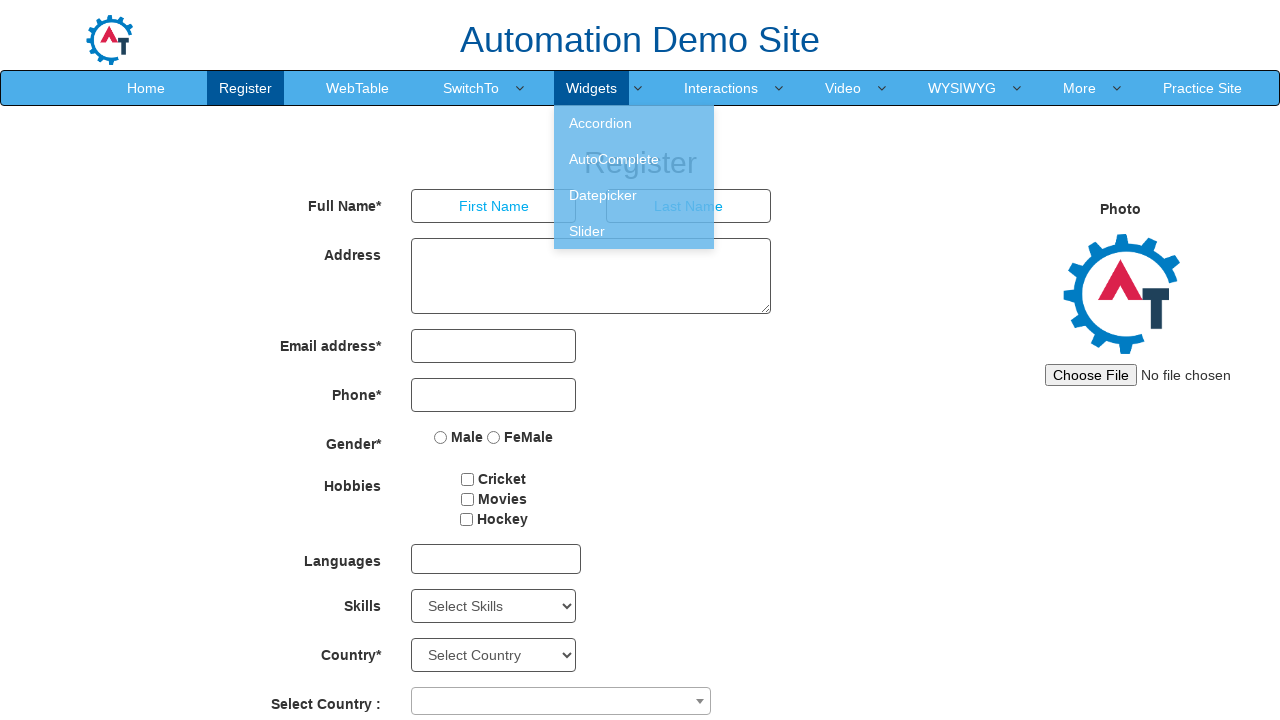

Waited 300ms for hover effect animation on menu item 5
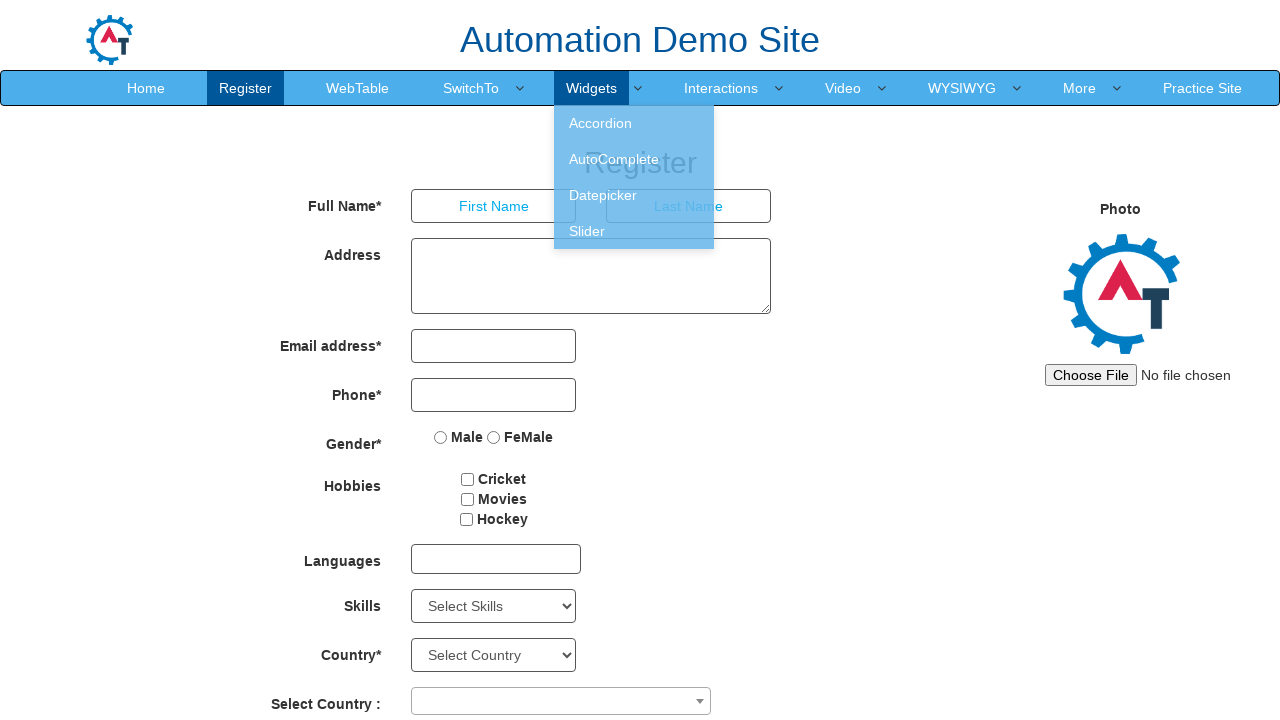

Hovered over main menu item 6 of 10 at (721, 88) on .navbar-nav > li > a >> nth=5
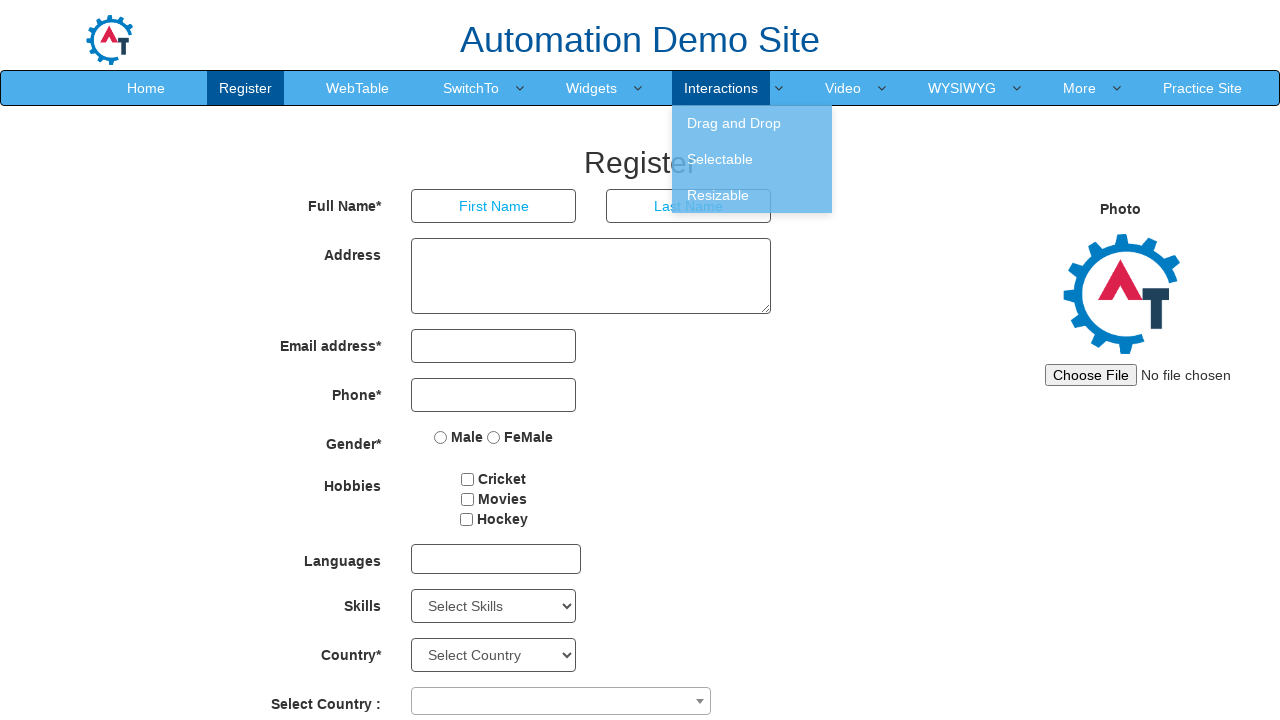

Waited 300ms for hover effect animation on menu item 6
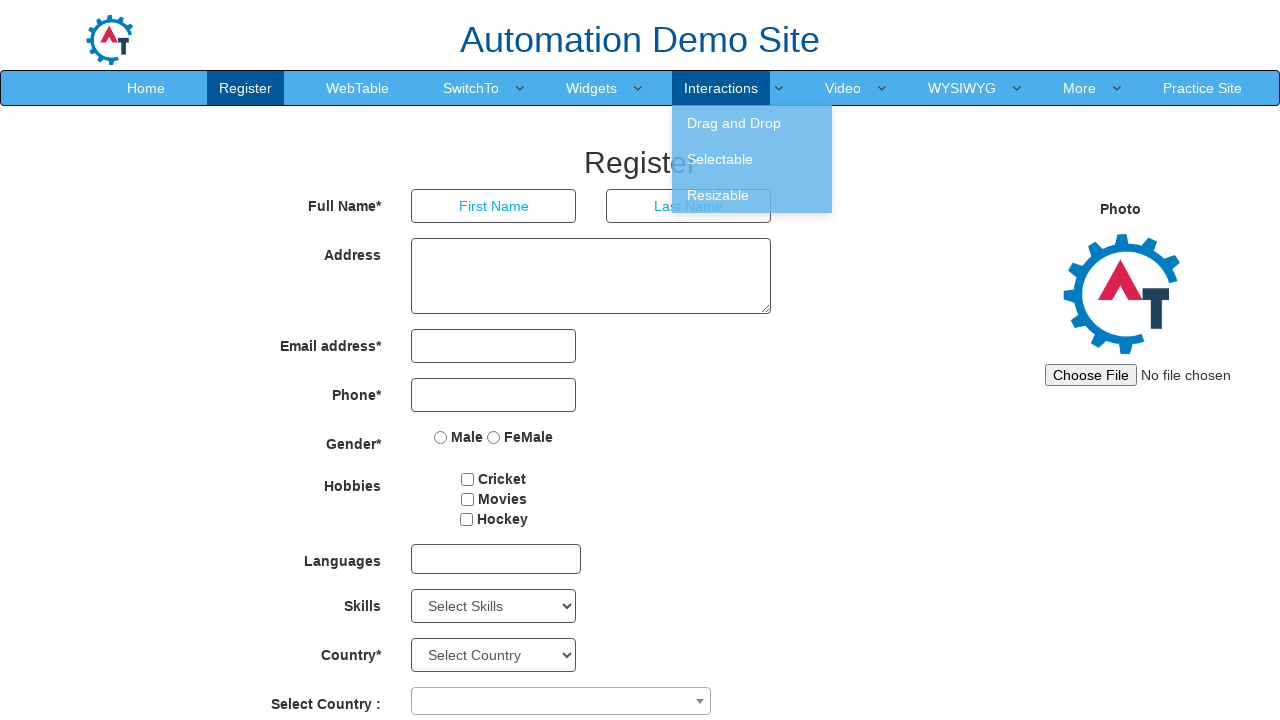

Hovered over main menu item 7 of 10 at (843, 88) on .navbar-nav > li > a >> nth=6
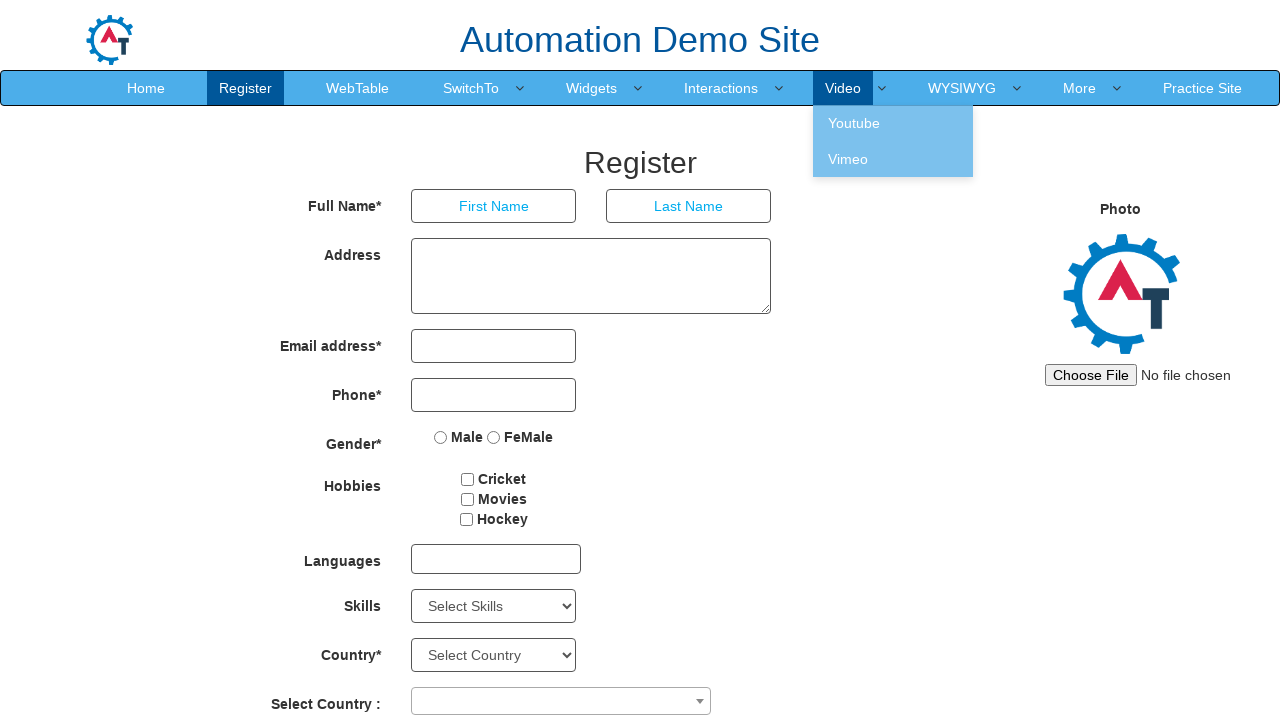

Waited 300ms for hover effect animation on menu item 7
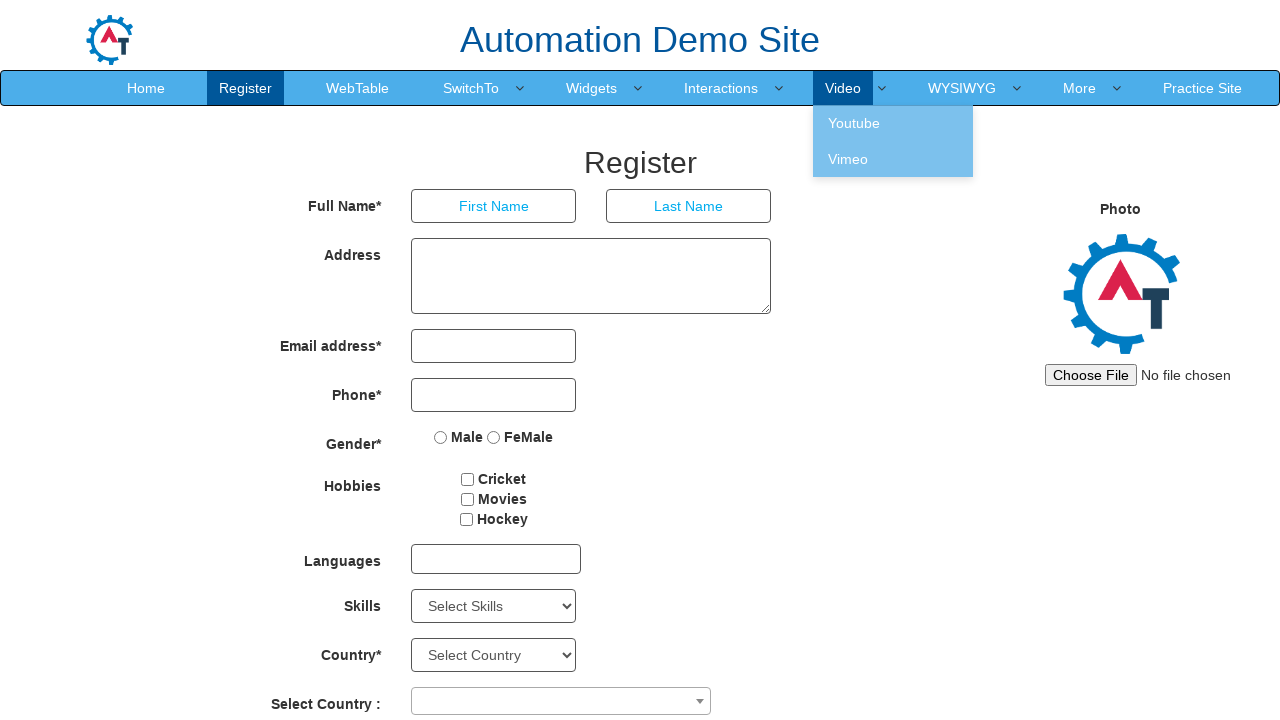

Hovered over main menu item 8 of 10 at (962, 88) on .navbar-nav > li > a >> nth=7
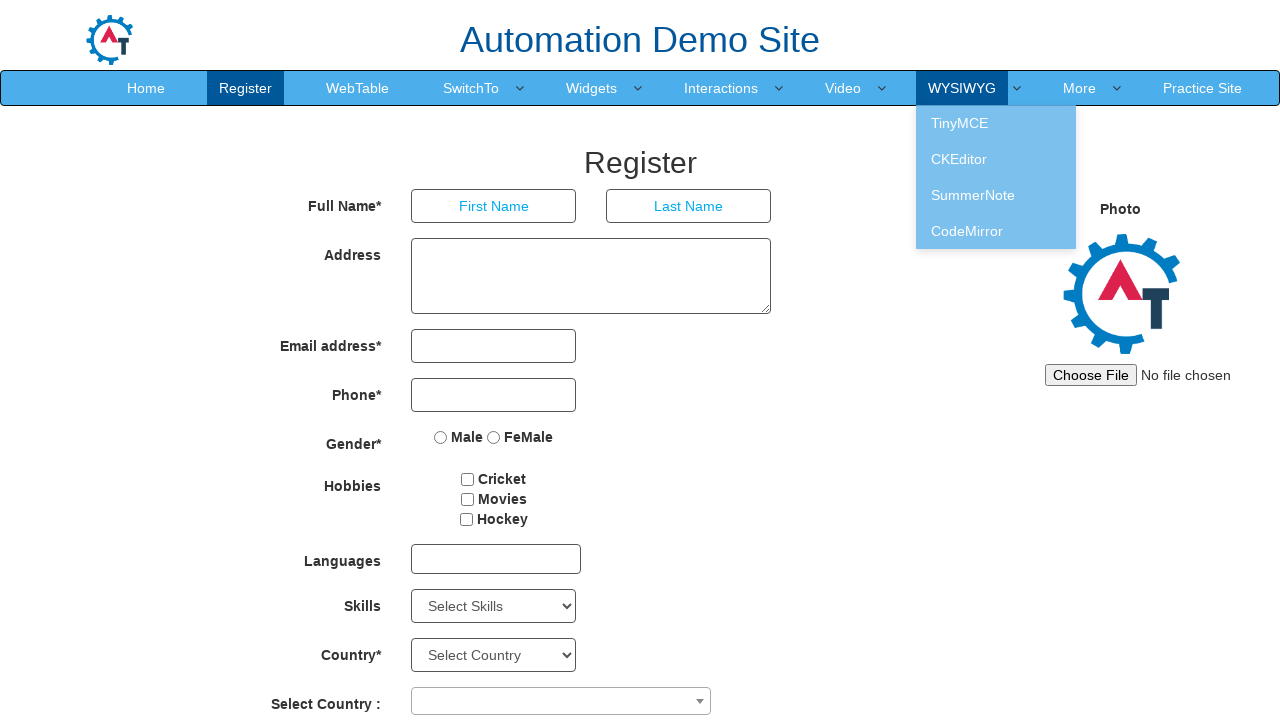

Waited 300ms for hover effect animation on menu item 8
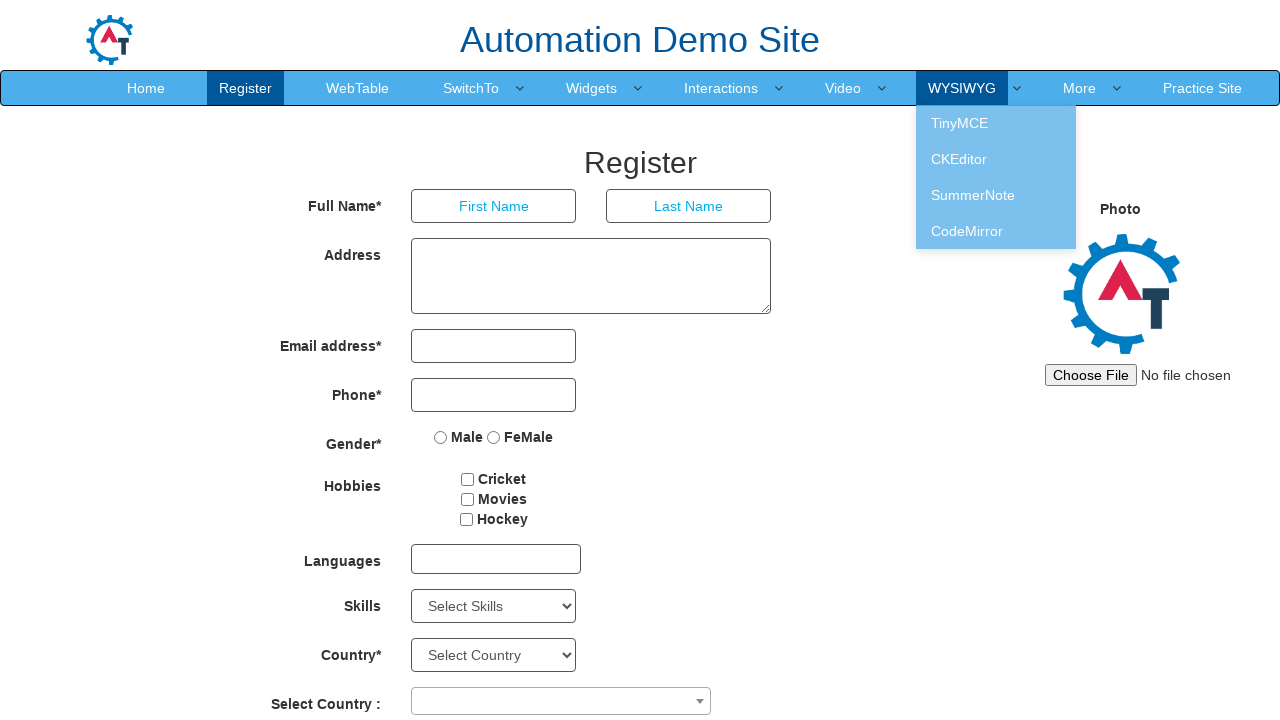

Hovered over main menu item 9 of 10 at (1080, 88) on .navbar-nav > li > a >> nth=8
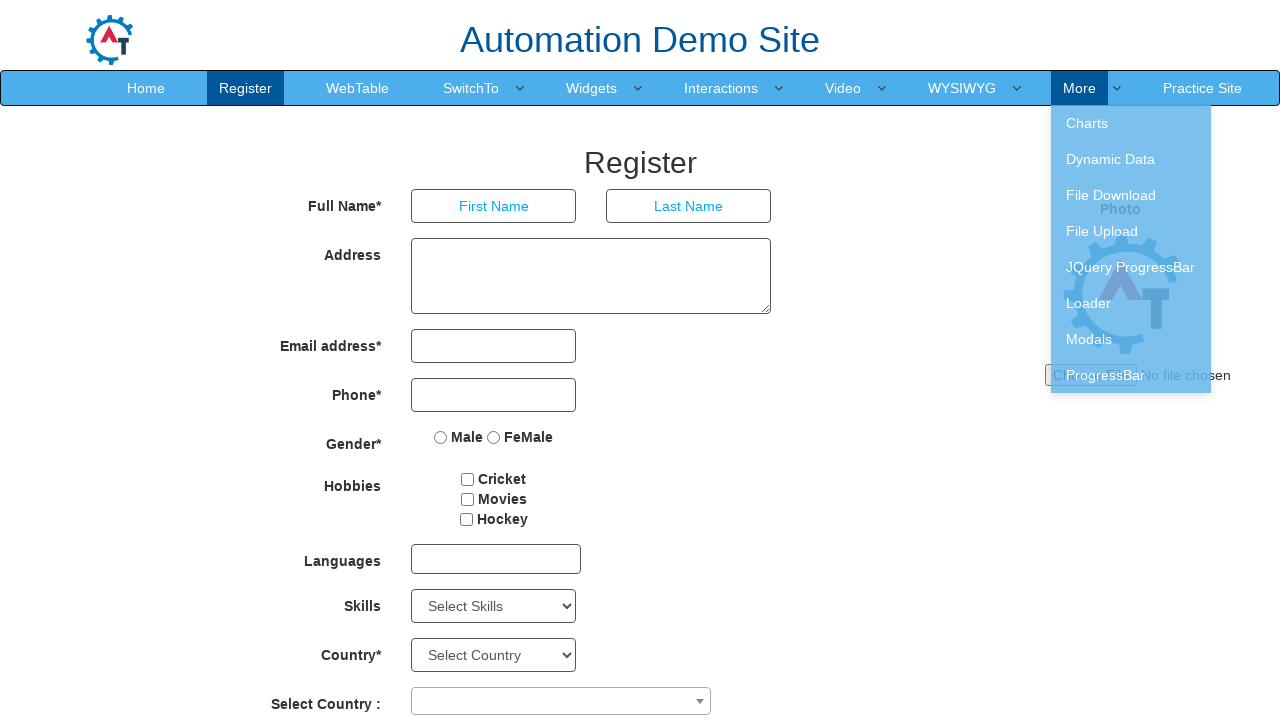

Waited 300ms for hover effect animation on menu item 9
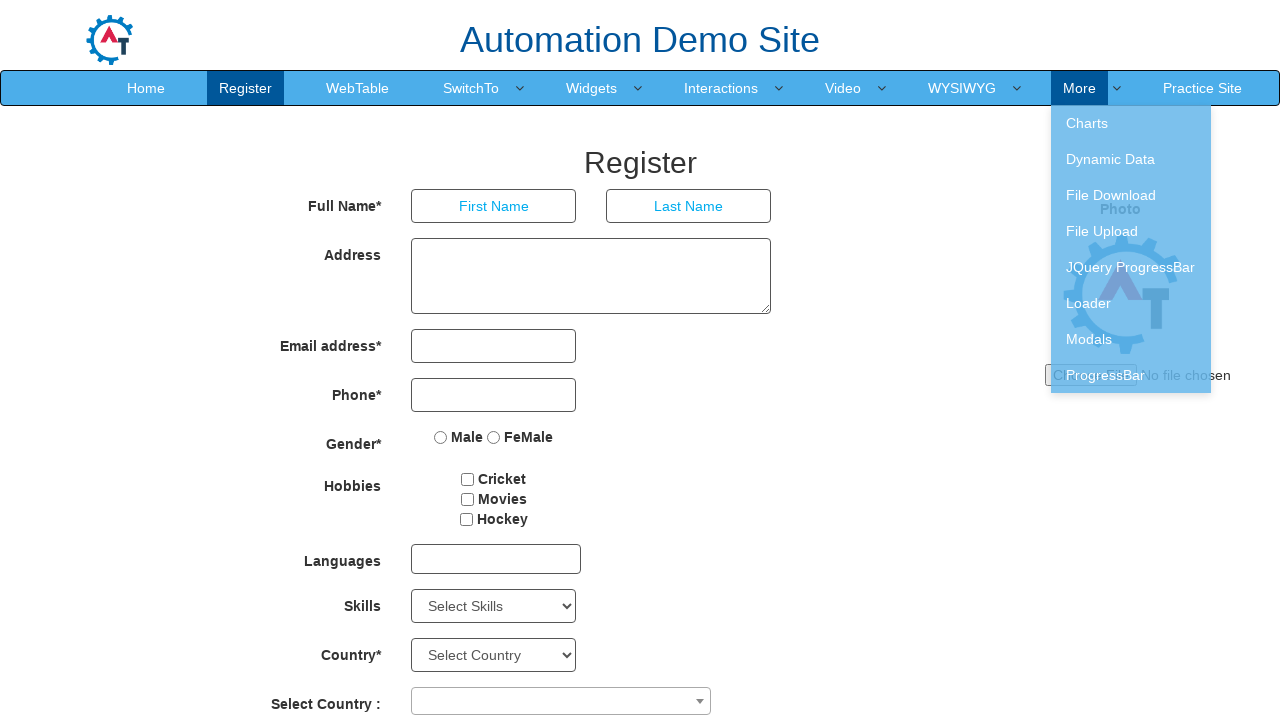

Hovered over main menu item 10 of 10 at (1202, 88) on .navbar-nav > li > a >> nth=9
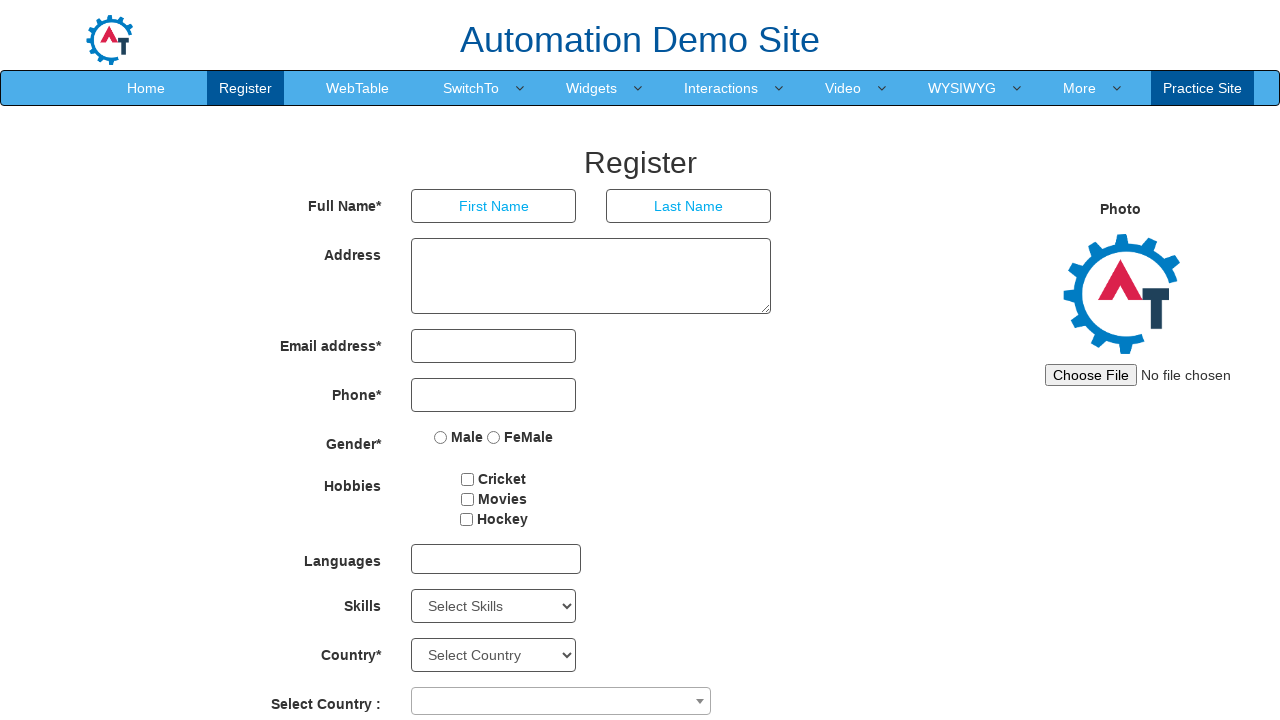

Waited 300ms for hover effect animation on menu item 10
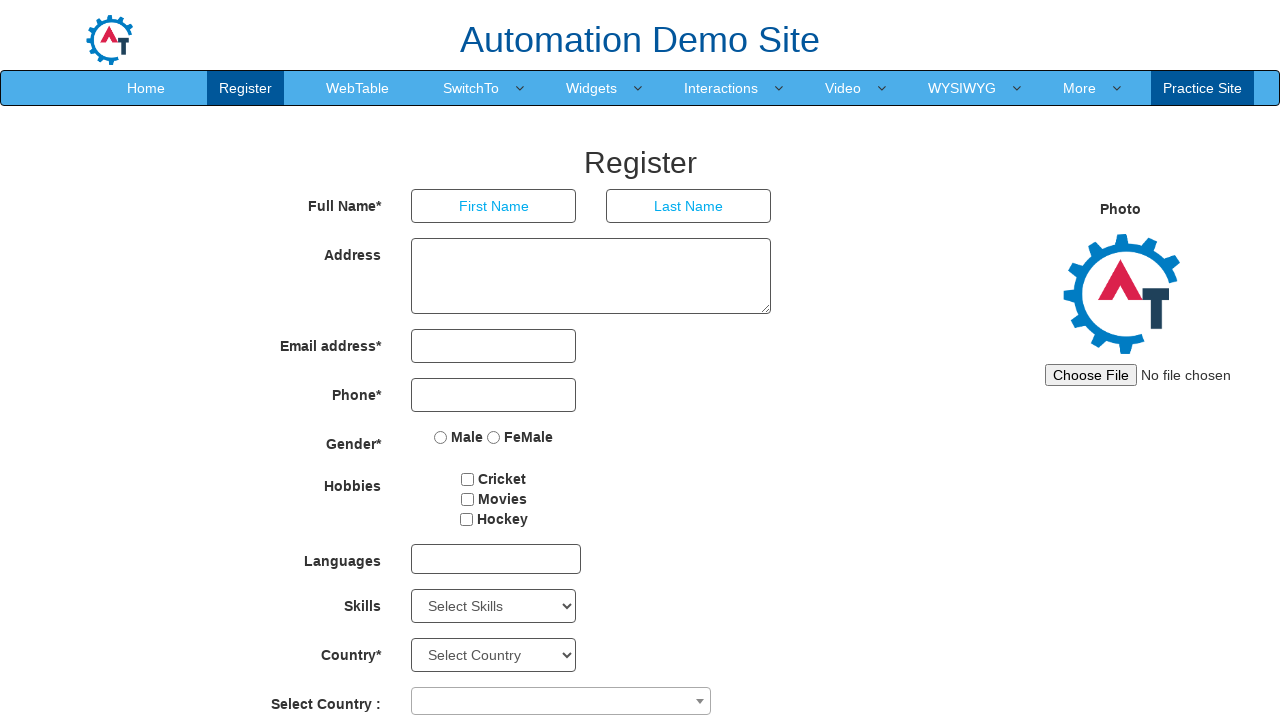

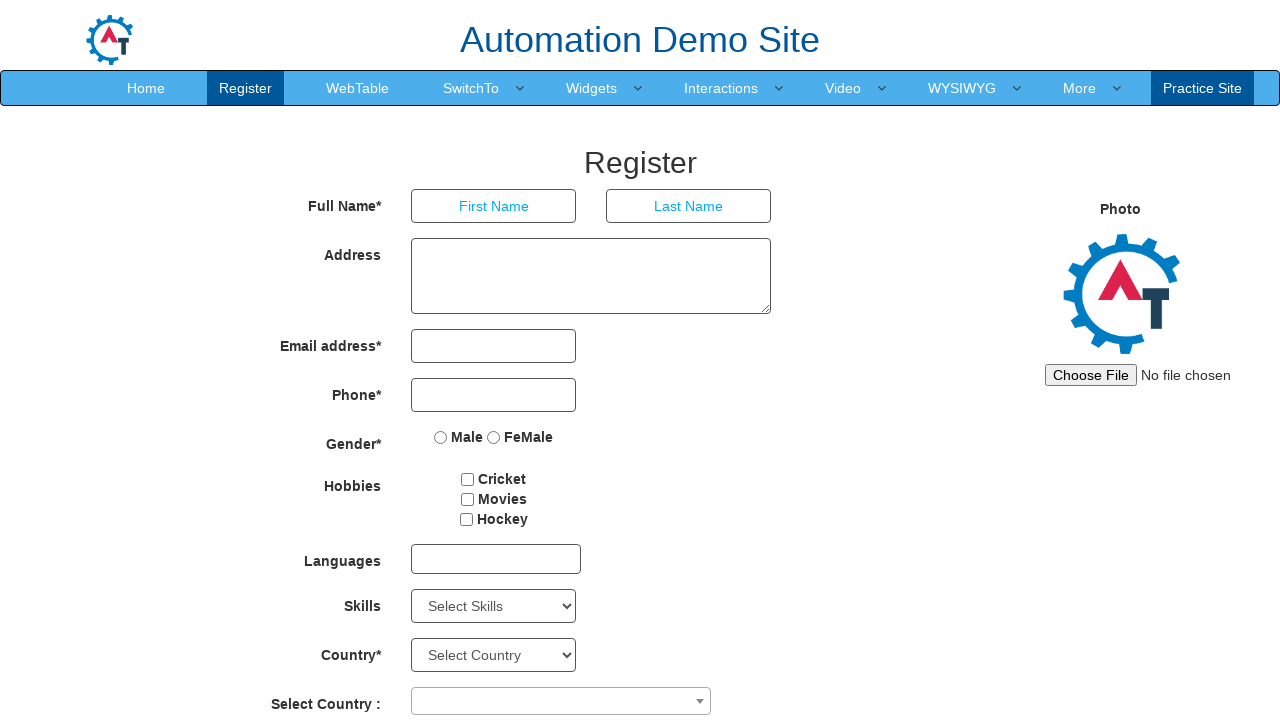